Tests drag and drop functionality by moving fruit items between left and right panels using mouse hover, down, and up actions.

Starting URL: https://test-with-me-app.vercel.app/learning/web-elements/components/drag-n-drop

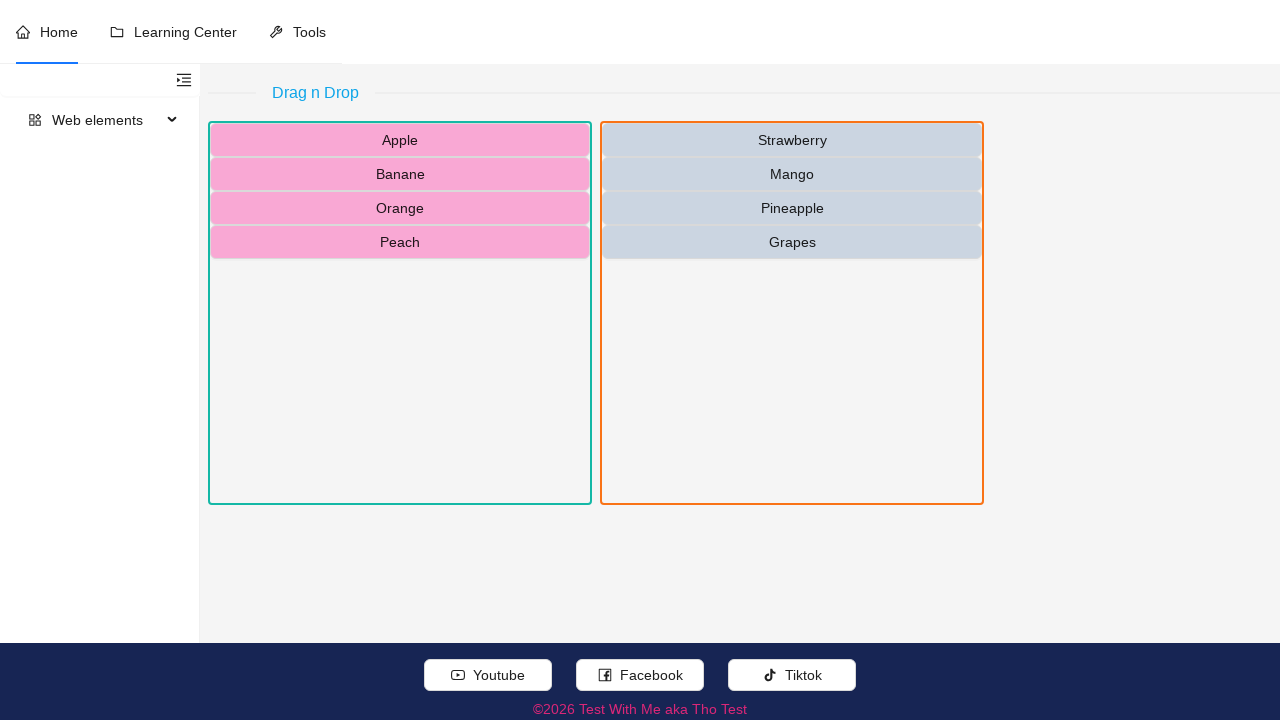

Waited for left and right panels to load
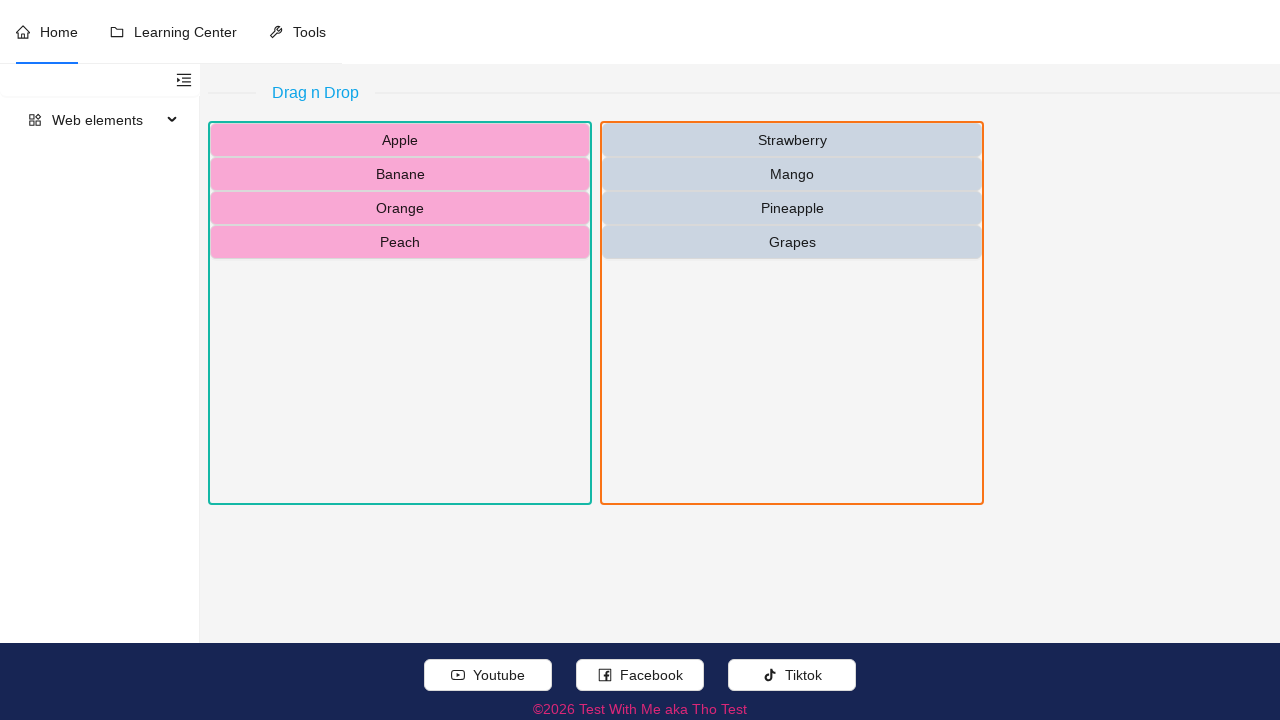

Retrieved initial list of items in left panel
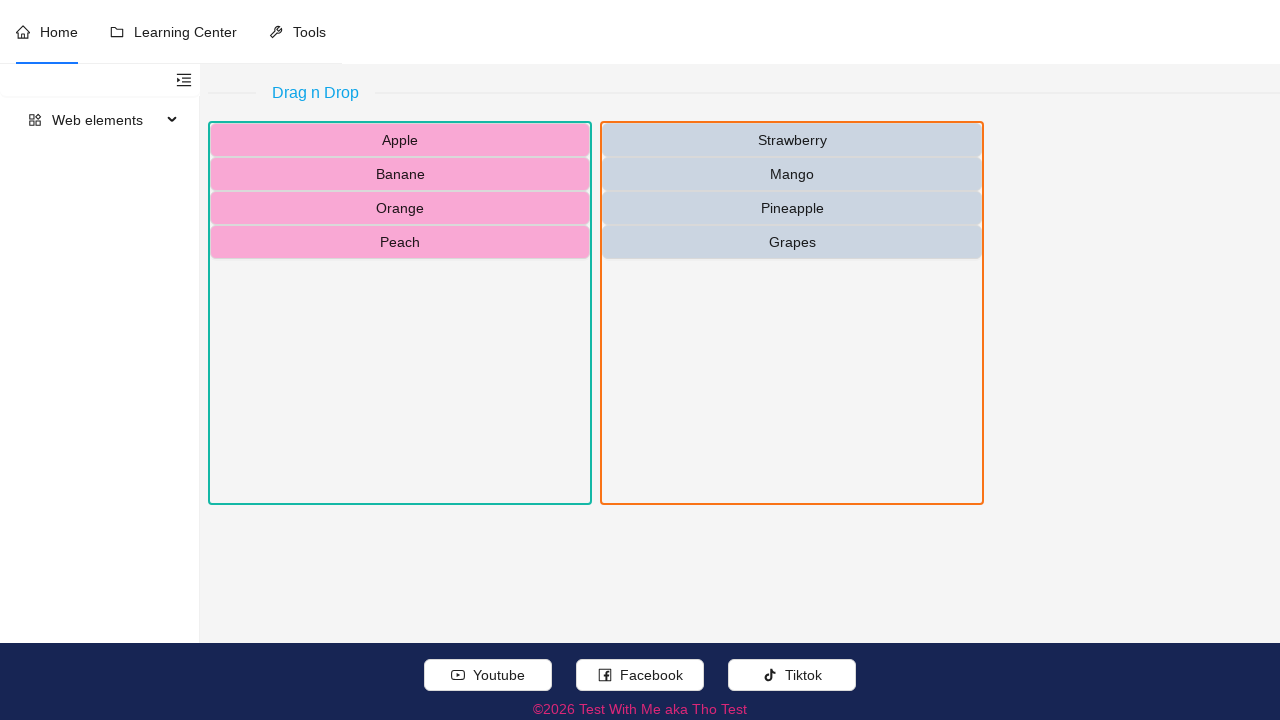

Hovered over 'Apple' in left panel at (400, 140) on (//div[.//text()[normalize-space()='Drag n Drop']]//following::div[contains(conc
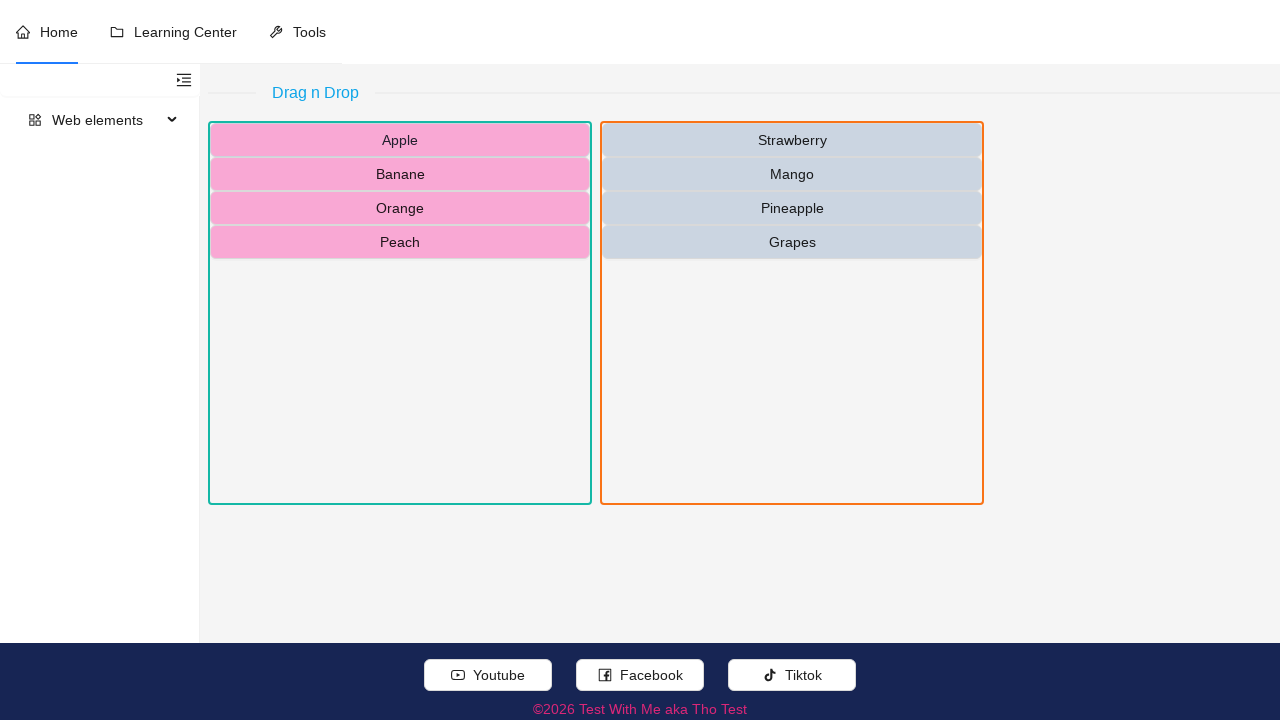

Pressed mouse button down on 'Apple' at (400, 140)
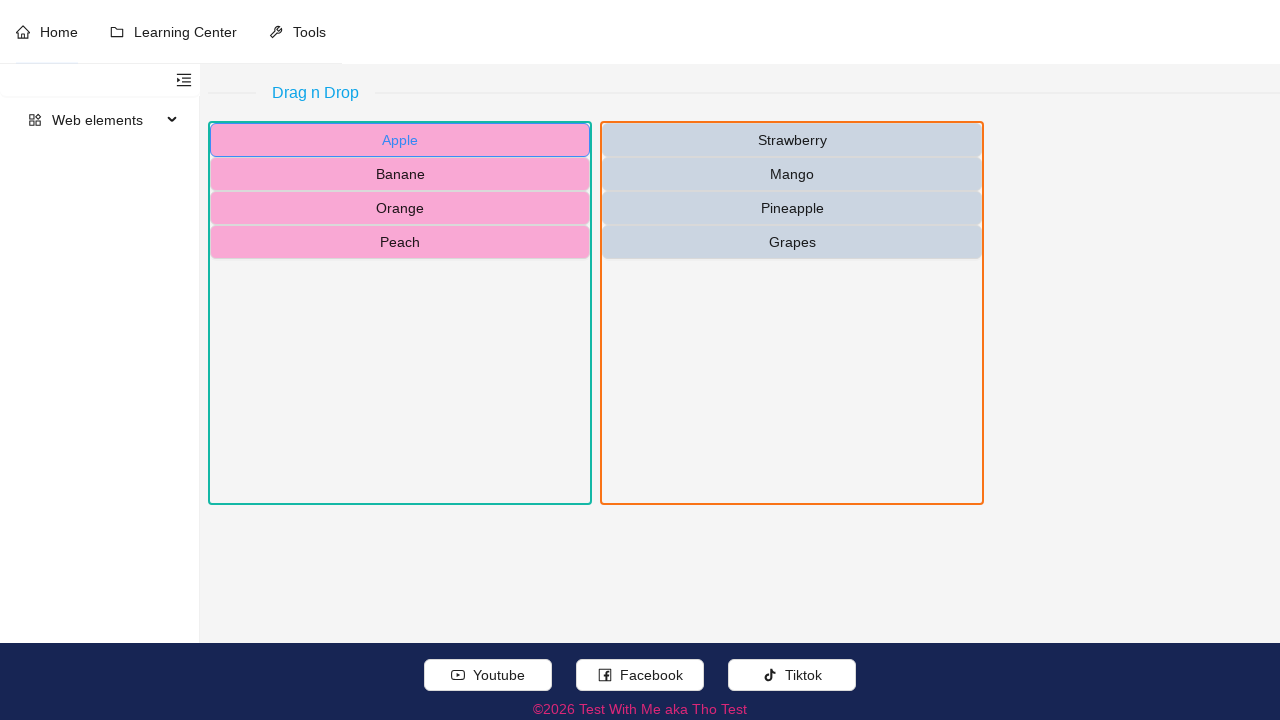

Hovered over right panel while dragging 'Apple' at (792, 313) on (//div[.//text()[normalize-space()='Drag n Drop']]//following::div[contains(conc
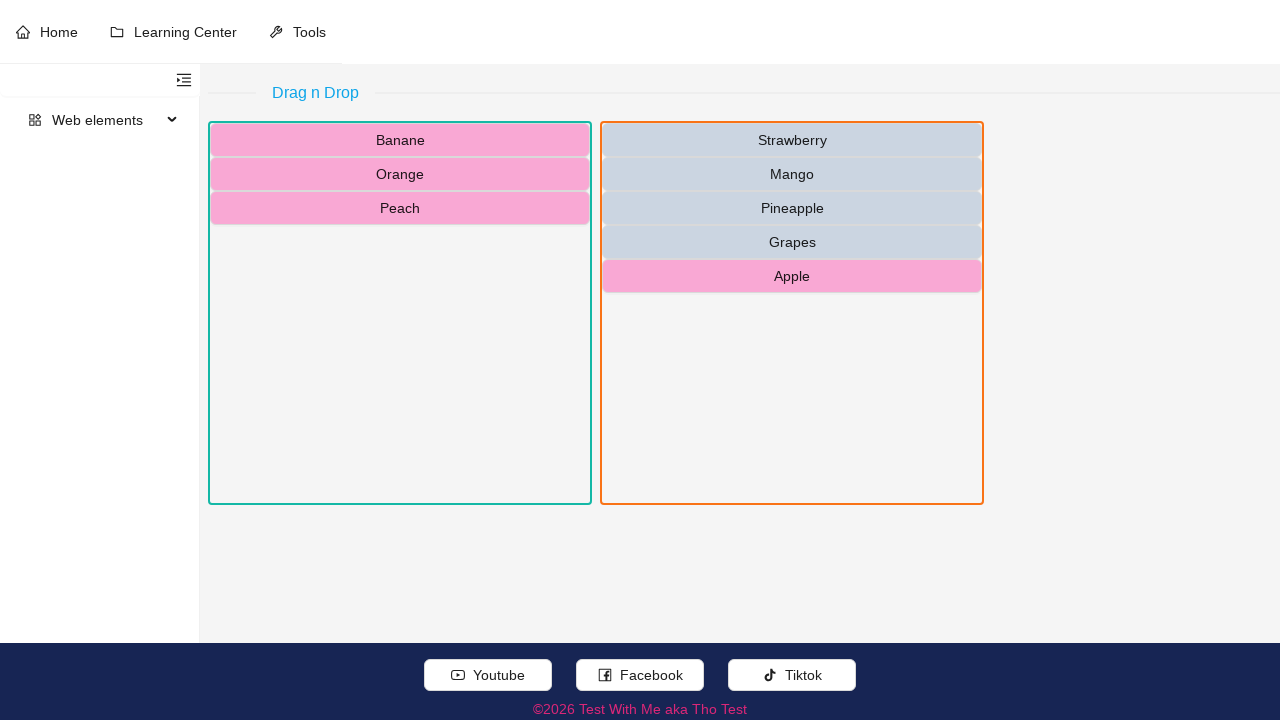

Released mouse button to drop 'Apple' in right panel at (792, 313)
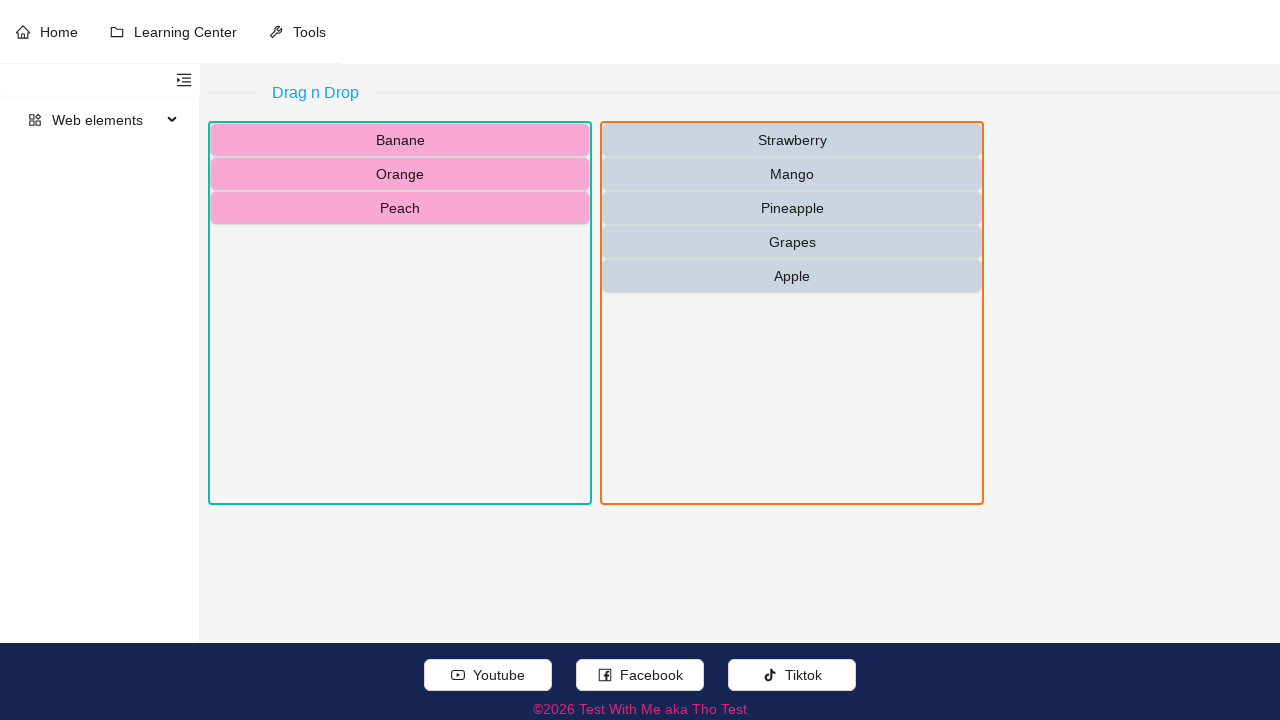

Hovered over 'Banane' in left panel at (400, 140) on (//div[.//text()[normalize-space()='Drag n Drop']]//following::div[contains(conc
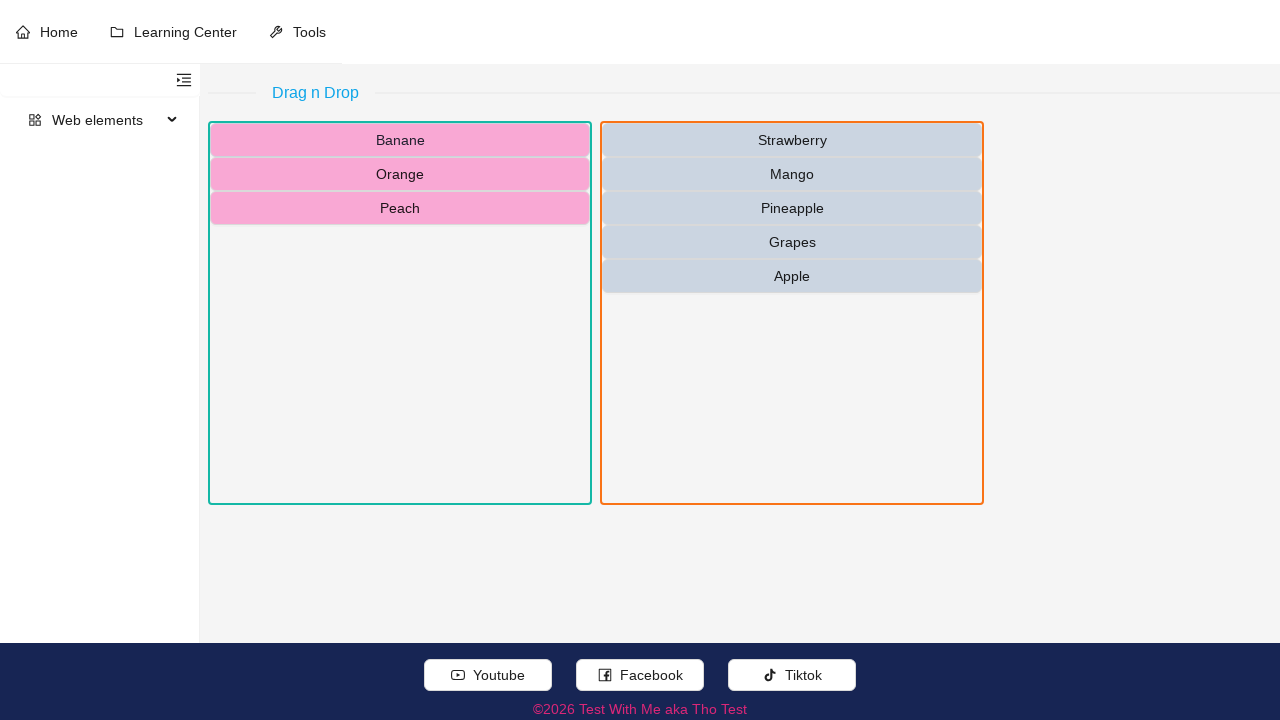

Pressed mouse button down on 'Banane' at (400, 140)
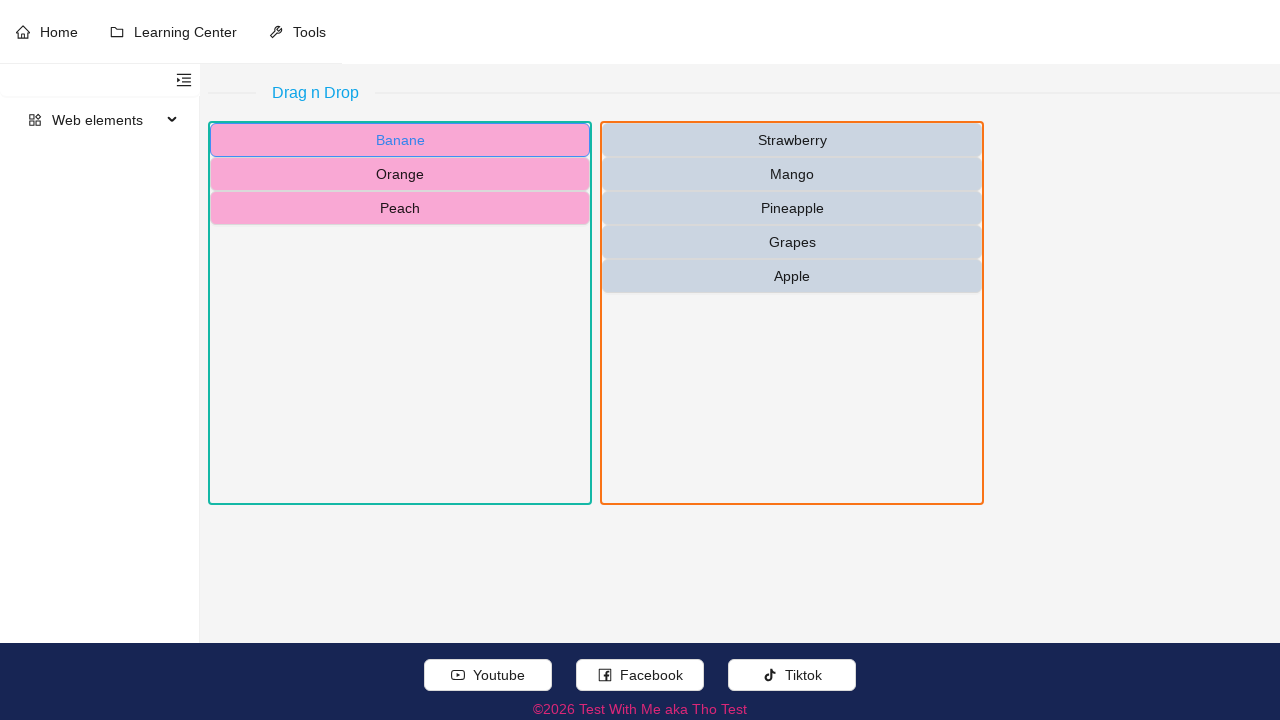

Hovered over right panel while dragging 'Banane' at (792, 313) on (//div[.//text()[normalize-space()='Drag n Drop']]//following::div[contains(conc
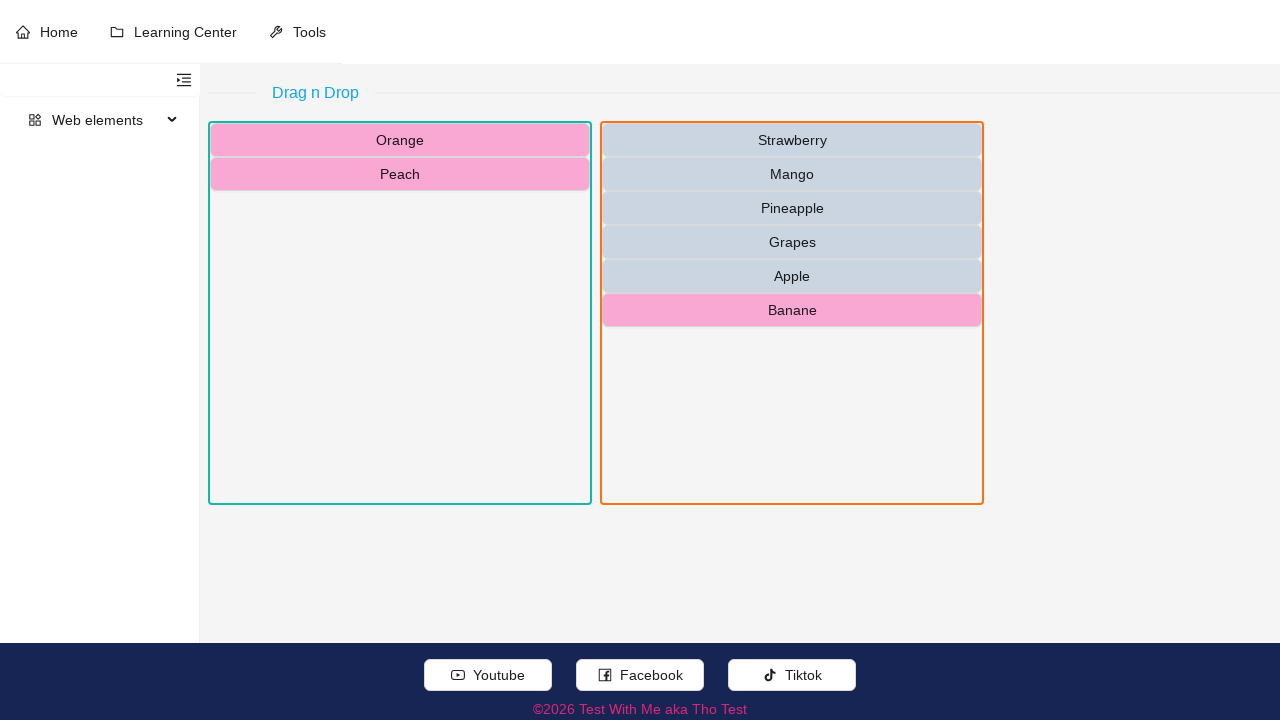

Released mouse button to drop 'Banane' in right panel at (792, 313)
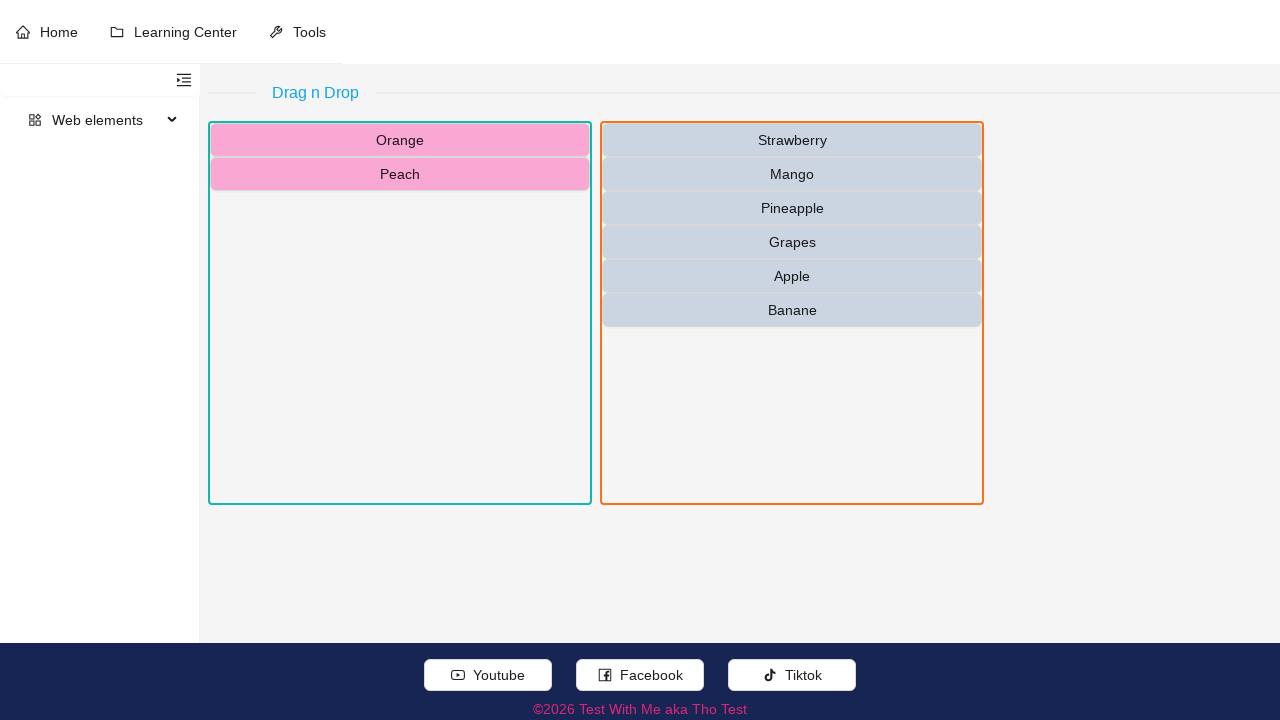

Hovered over 'Orange' in left panel at (400, 140) on (//div[.//text()[normalize-space()='Drag n Drop']]//following::div[contains(conc
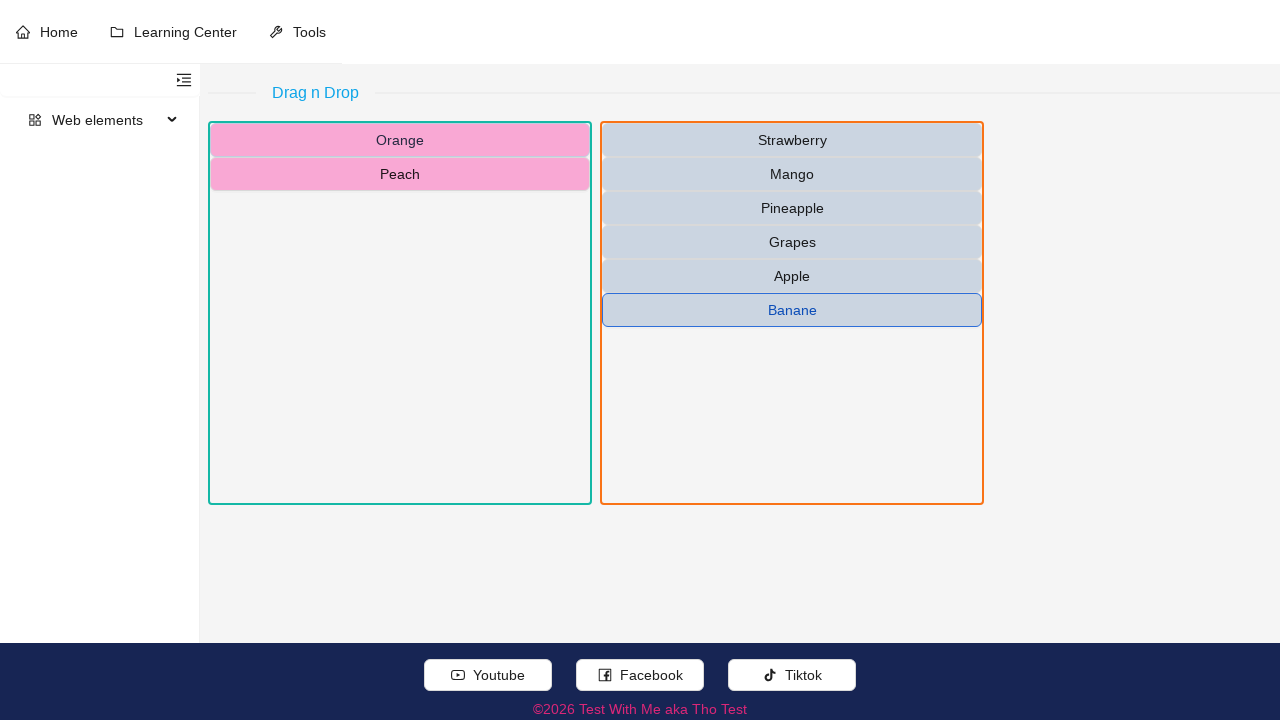

Pressed mouse button down on 'Orange' at (400, 140)
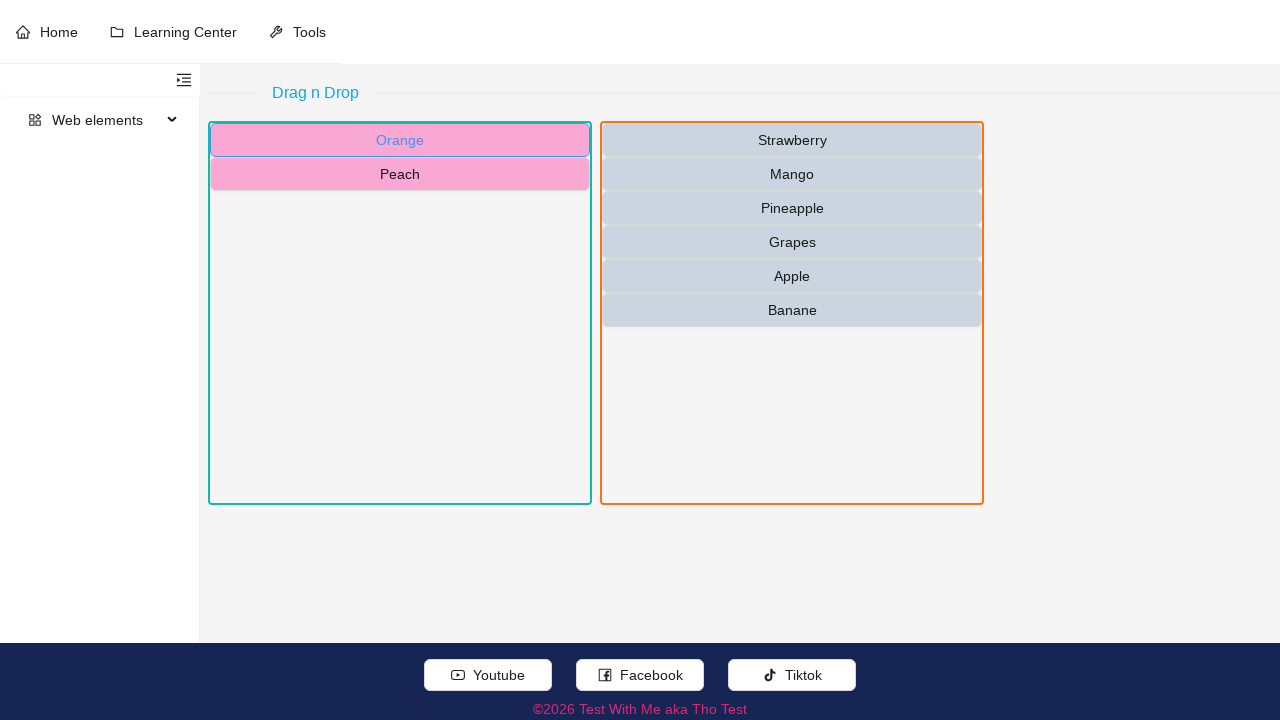

Hovered over right panel while dragging 'Orange' at (792, 313) on (//div[.//text()[normalize-space()='Drag n Drop']]//following::div[contains(conc
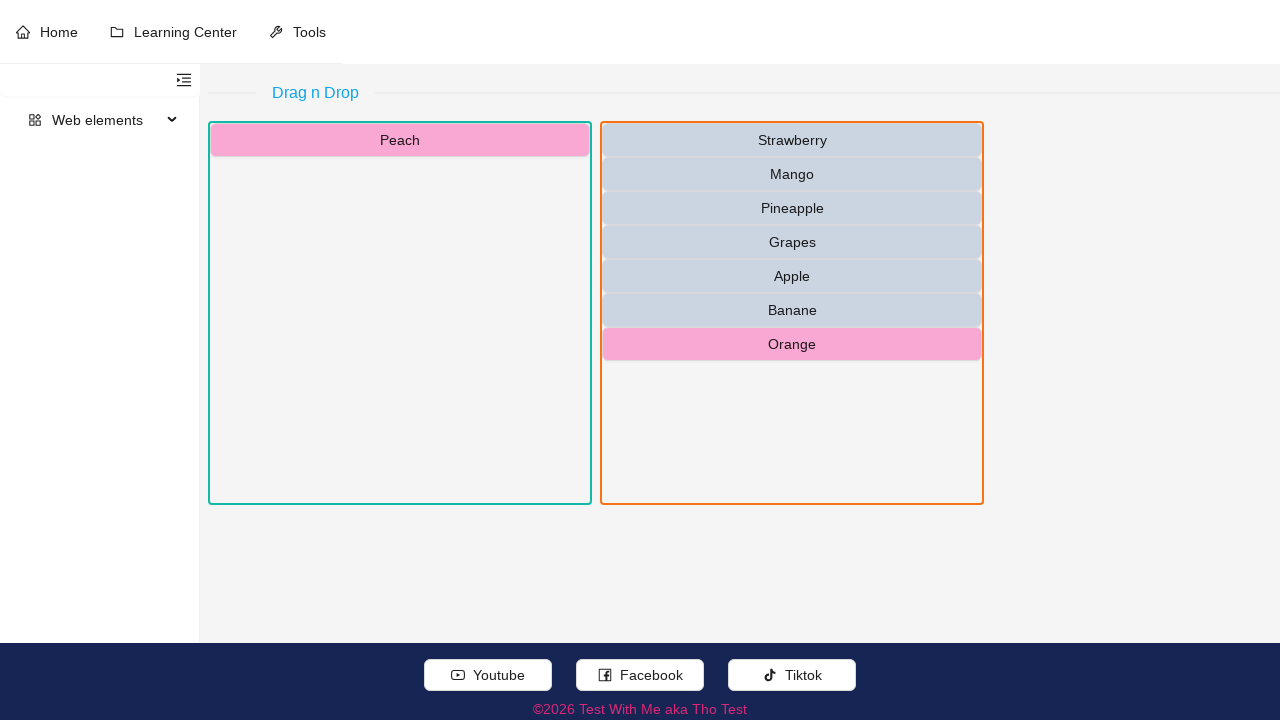

Released mouse button to drop 'Orange' in right panel at (792, 313)
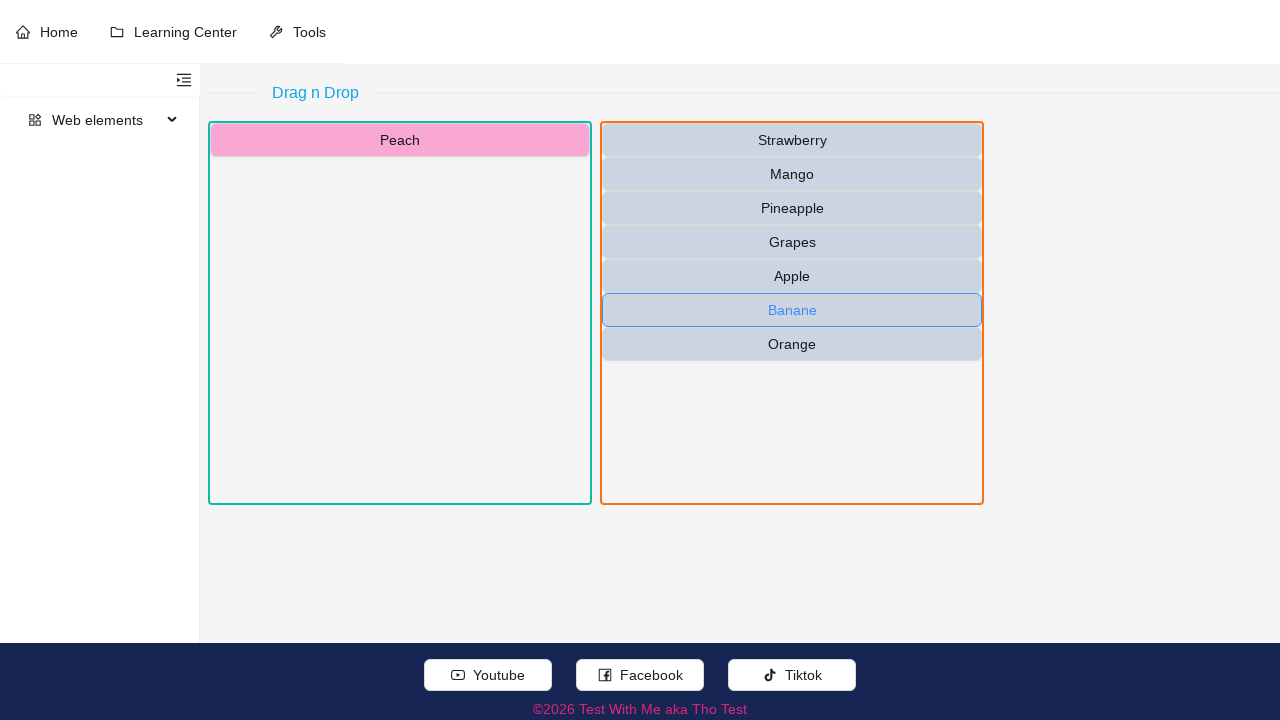

Hovered over 'Mango' in right panel at (792, 174) on (//div[.//text()[normalize-space()='Drag n Drop']]//following::div[contains(conc
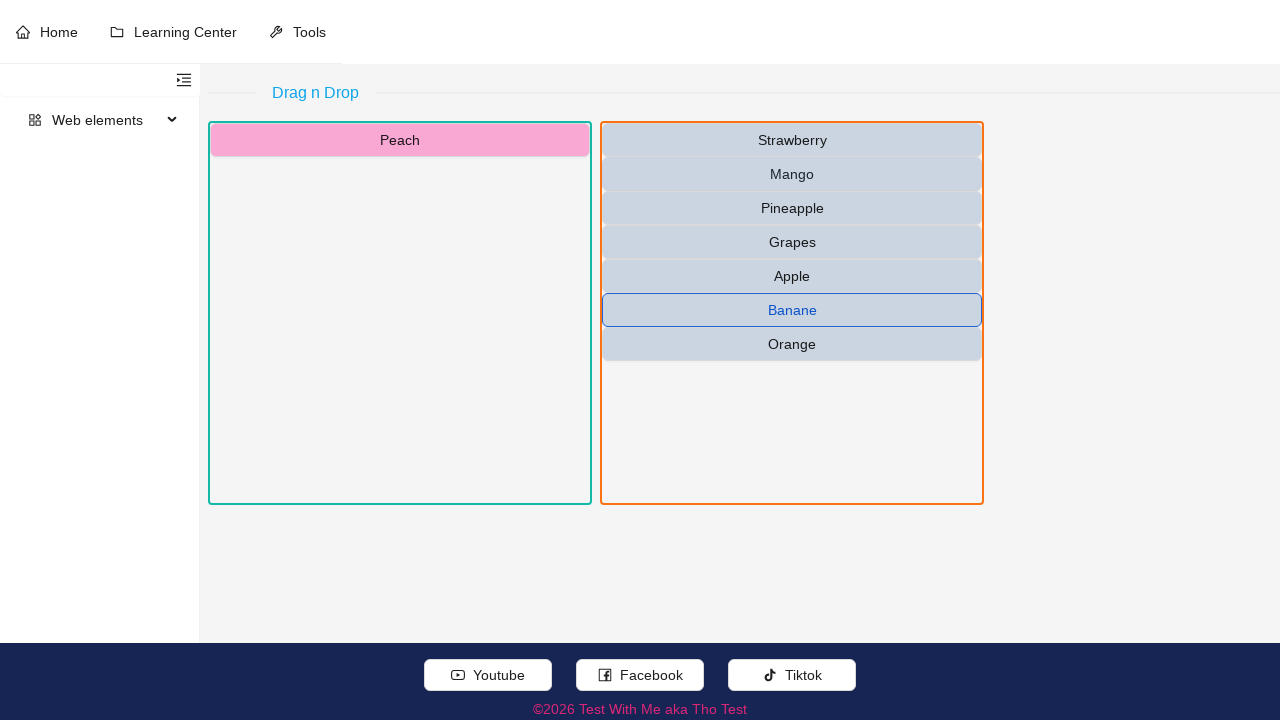

Pressed mouse button down on 'Mango' at (792, 174)
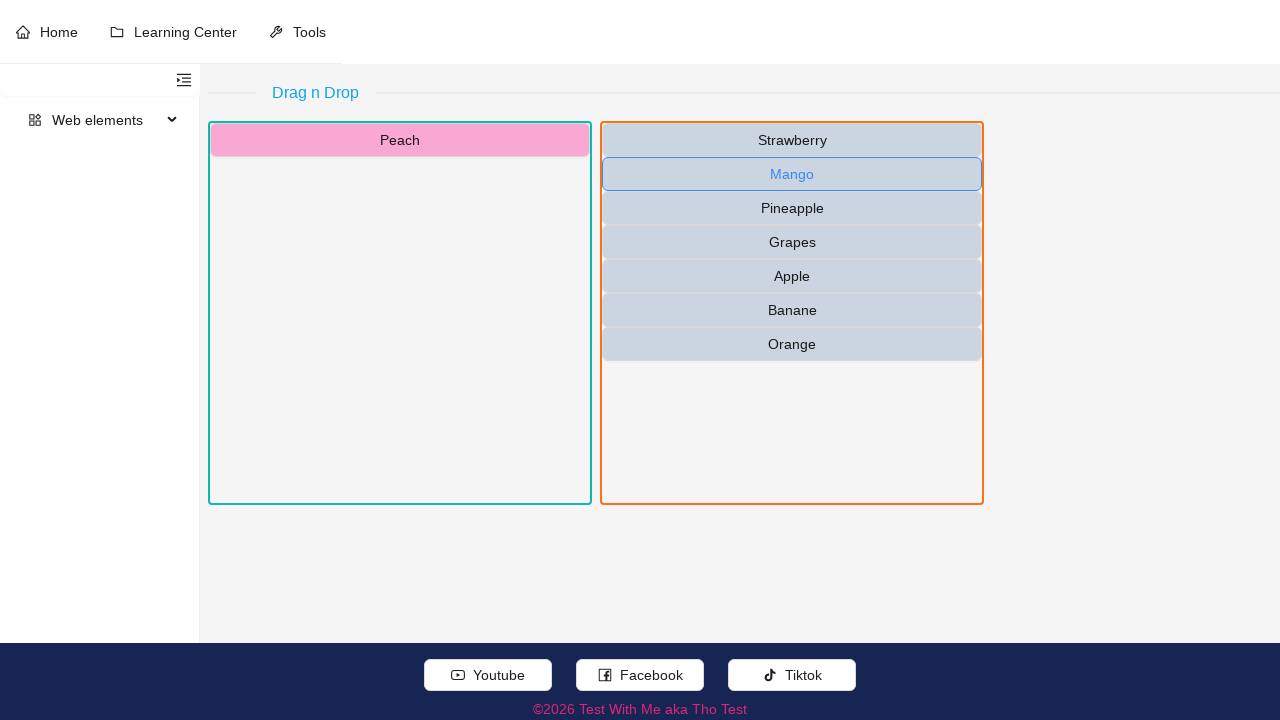

Hovered over left panel while dragging 'Mango' at (400, 313) on (//div[.//text()[normalize-space()='Drag n Drop']]//following::div[contains(conc
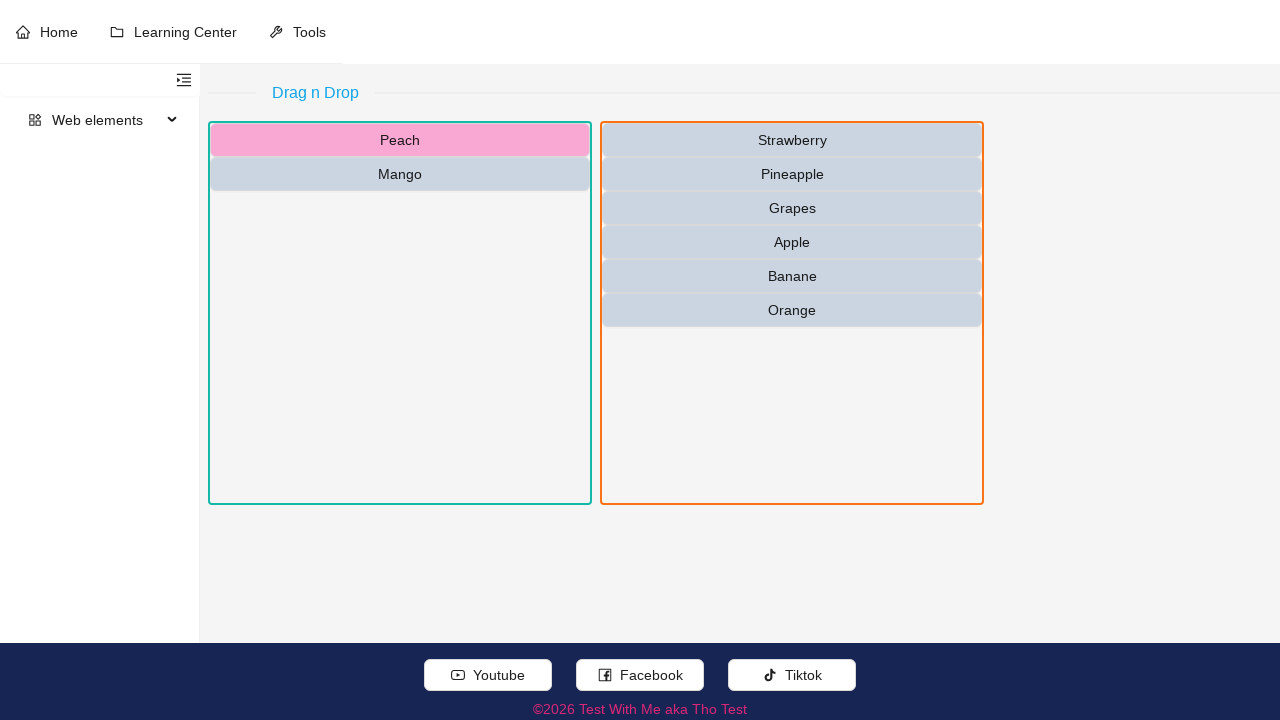

Released mouse button to drop 'Mango' in left panel at (400, 313)
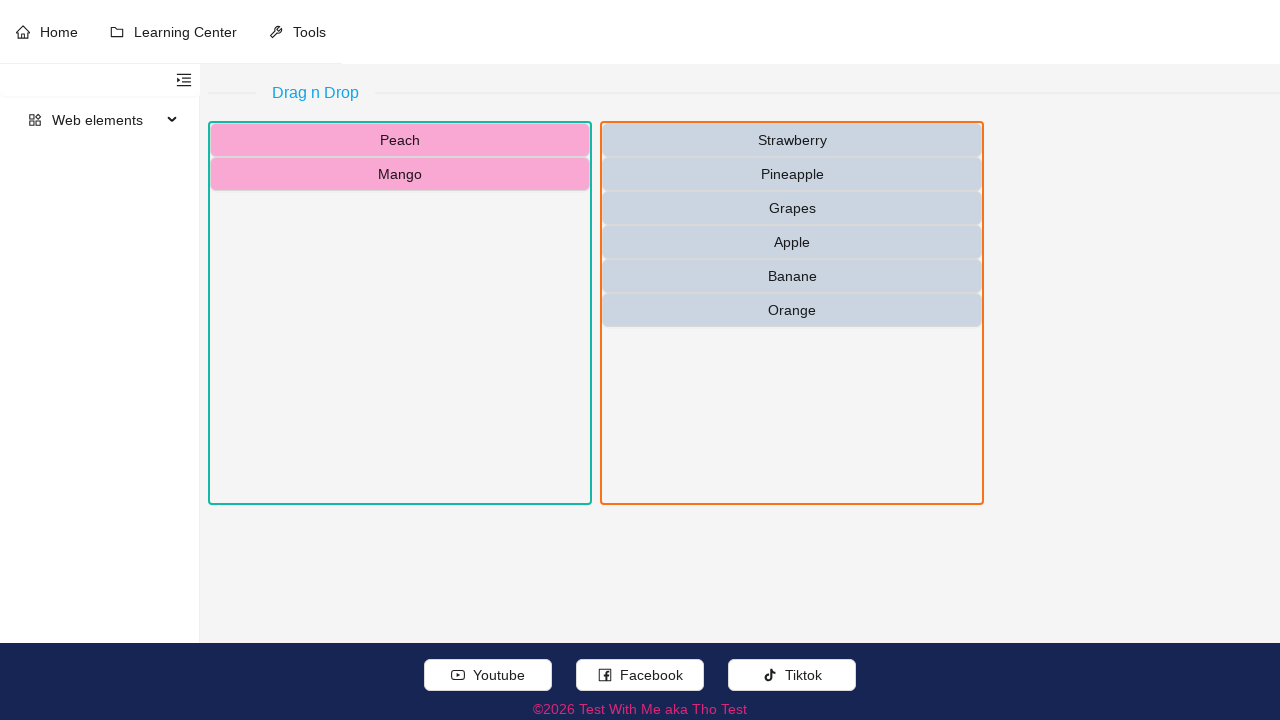

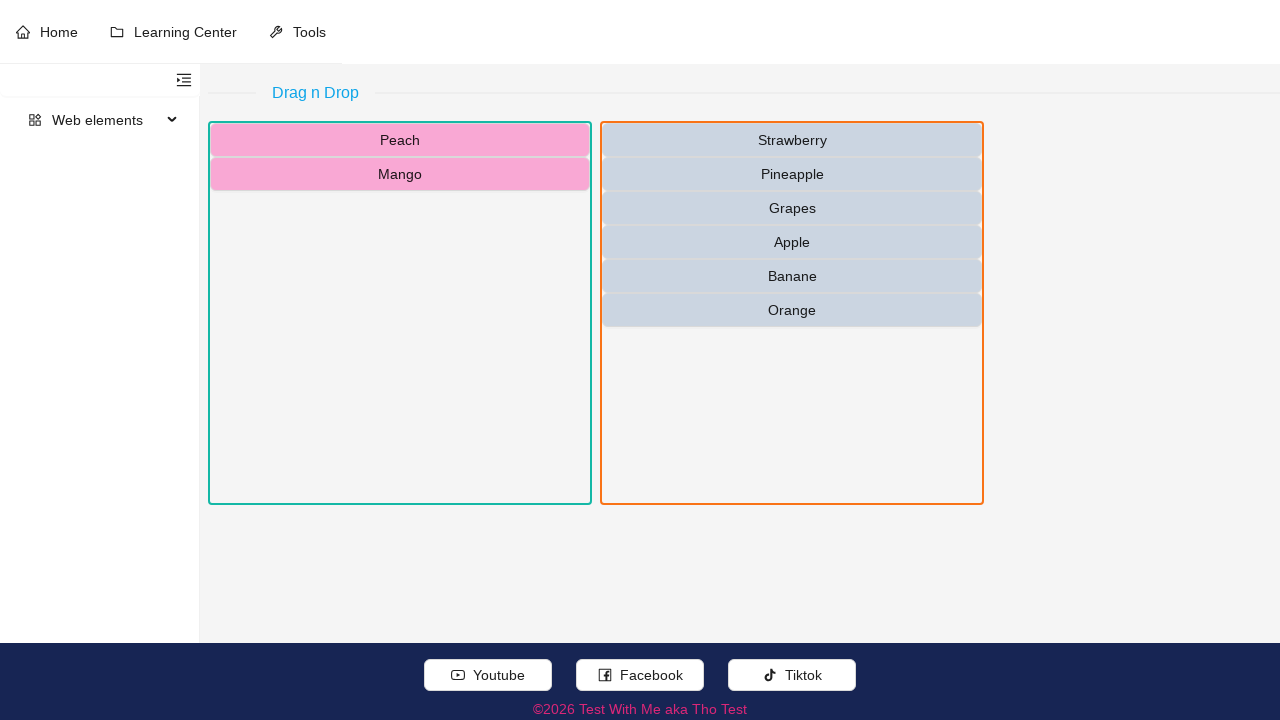